Tests table sorting functionality by clicking on a column header and verifying that the products are displayed in sorted order

Starting URL: https://rahulshettyacademy.com/seleniumPractise/#/offers

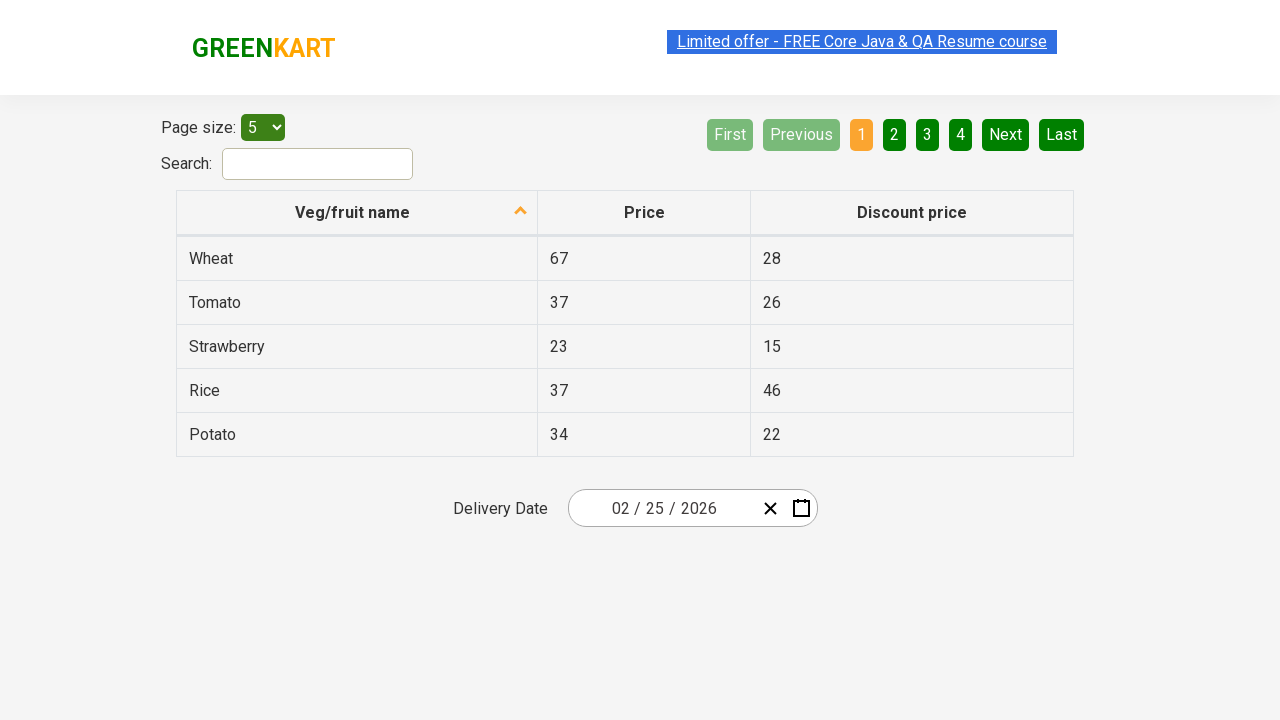

Clicked first column header to sort products at (357, 213) on xpath=//thead/tr[1]/th[1]
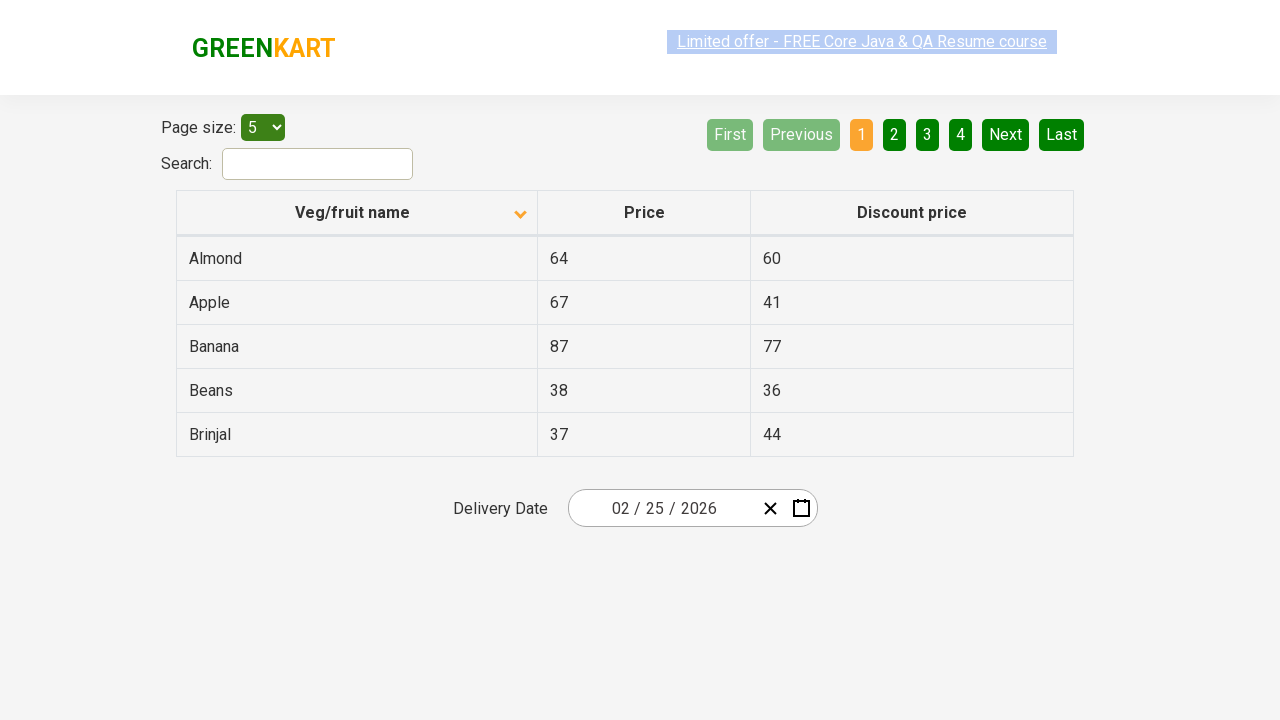

Waited for table to load after sorting
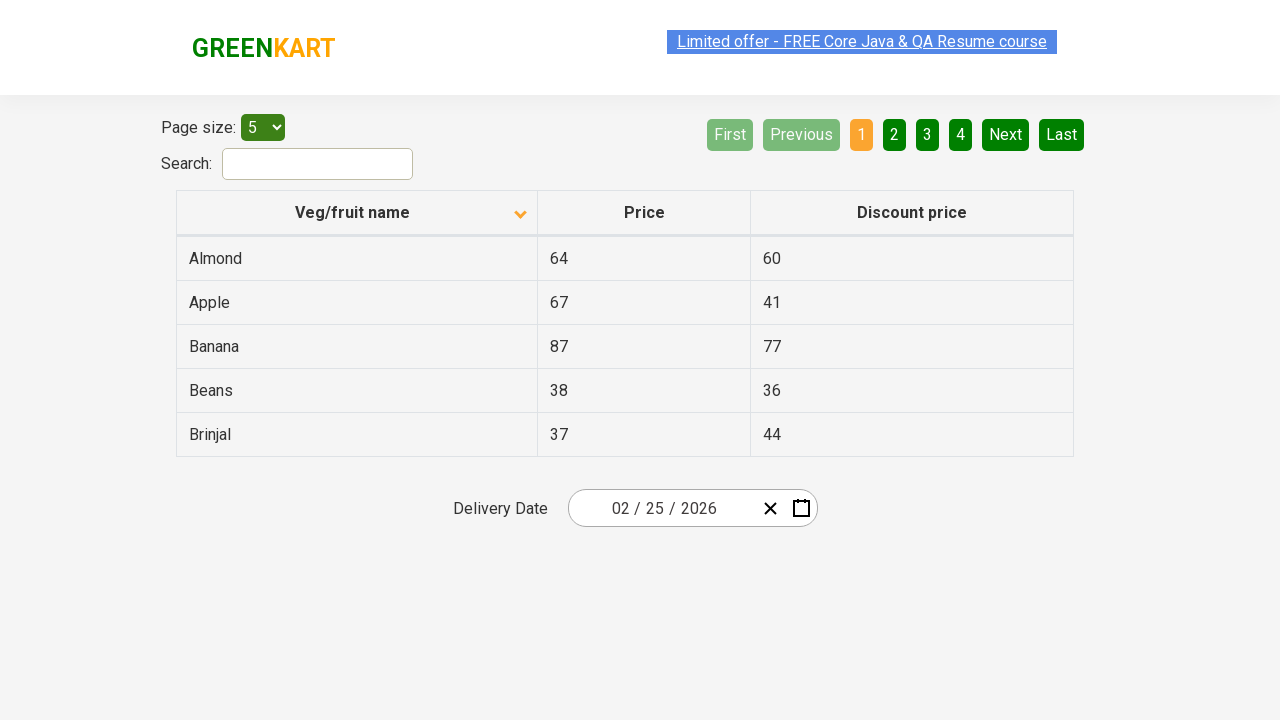

Retrieved all product names from first column
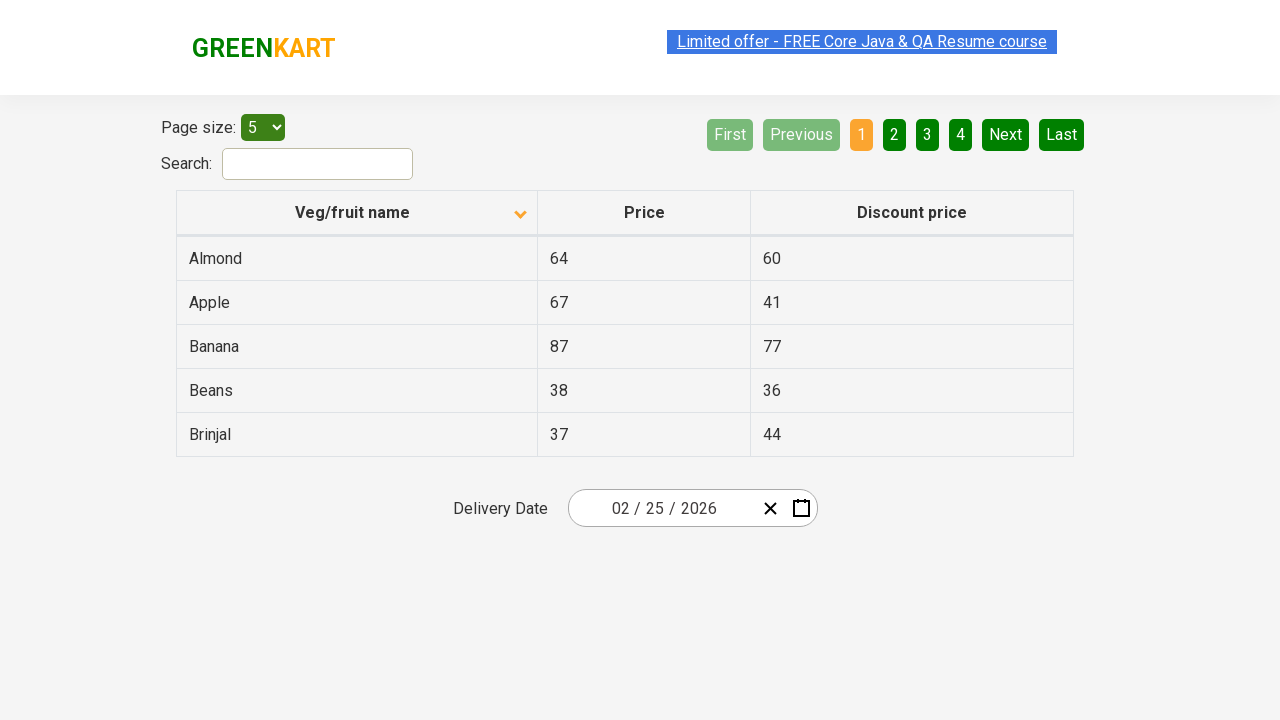

Extracted 5 product names from table
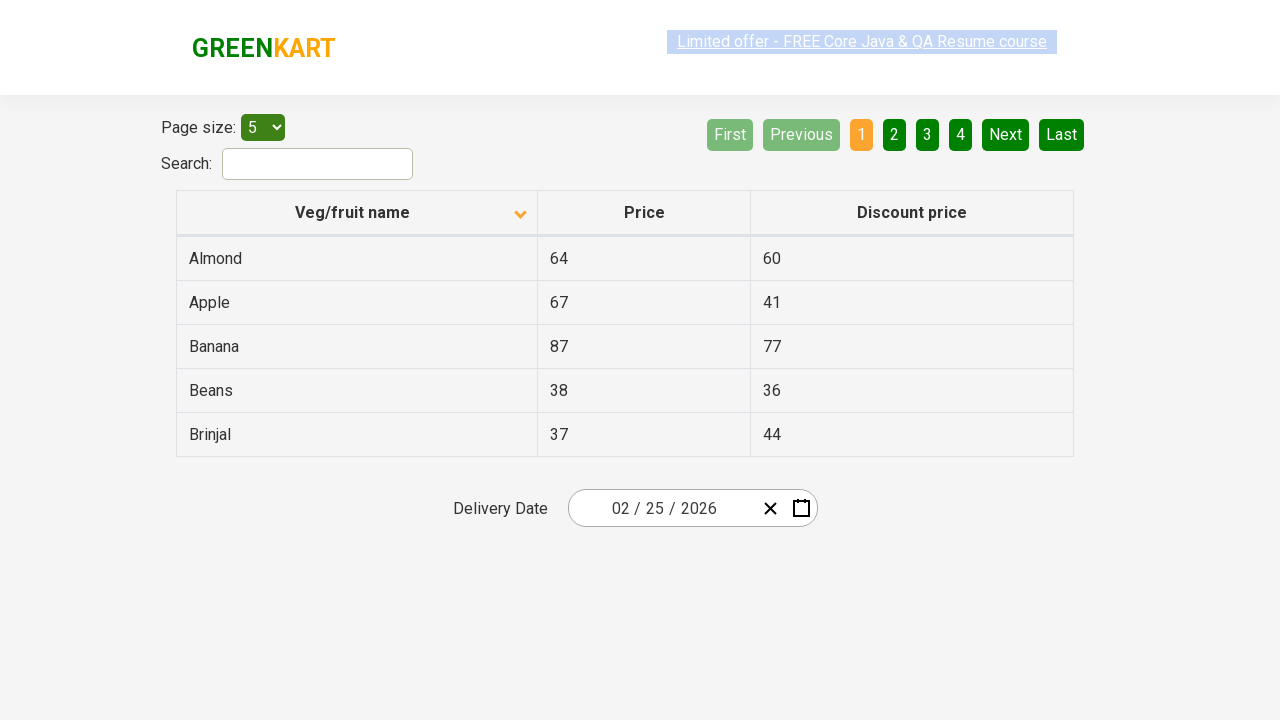

Created sorted reference list of product names
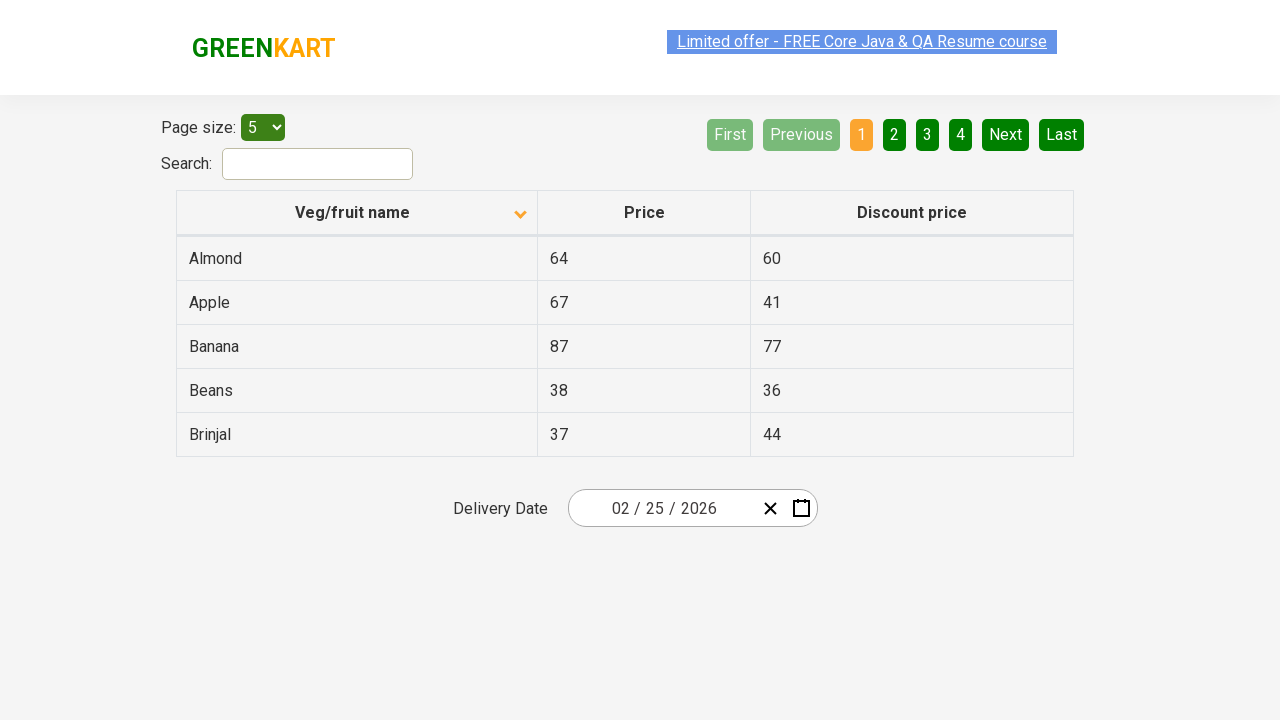

Verified that products are sorted in alphabetical order
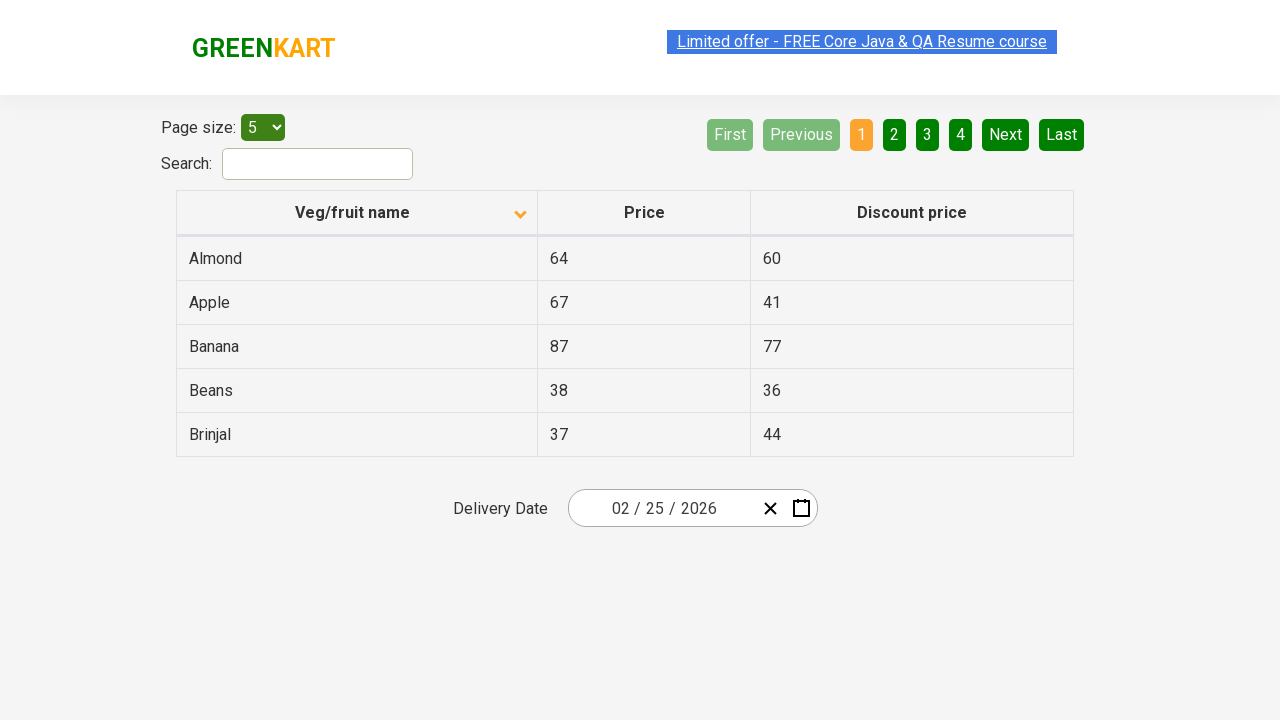

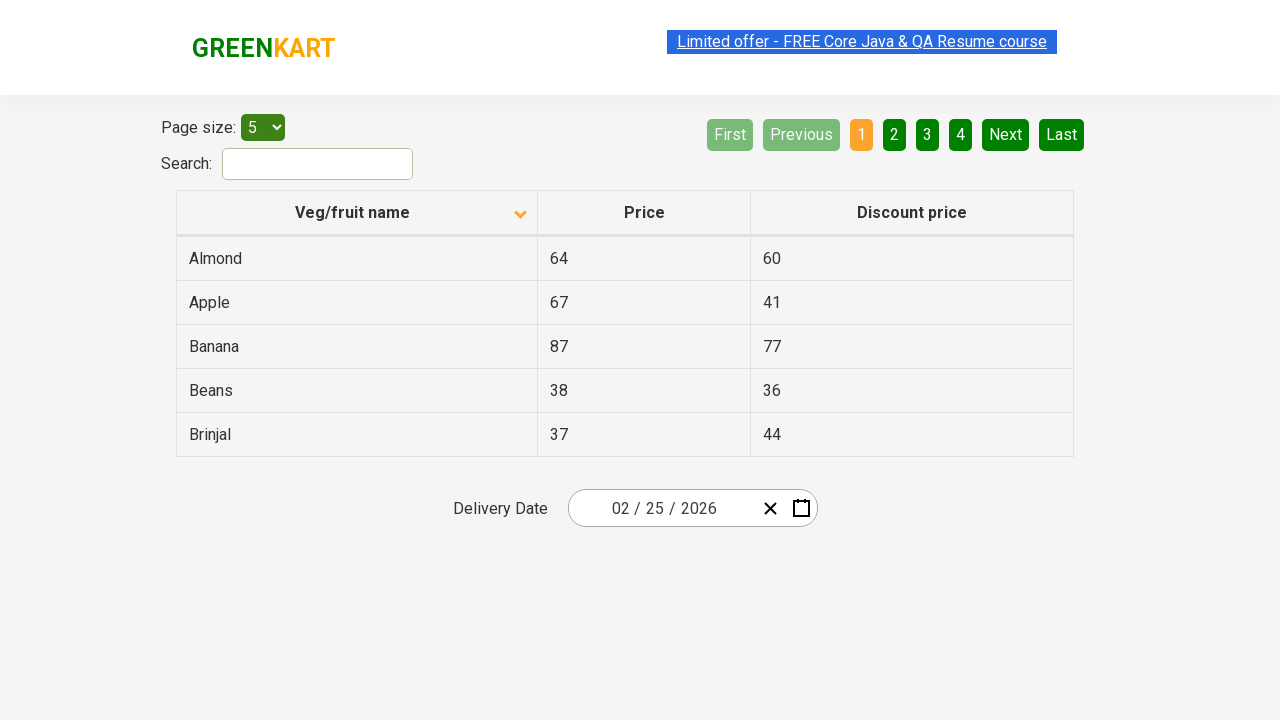